Tests confirmation alert by first accepting it, then triggering it again and dismissing it

Starting URL: https://demoqa.com/alerts

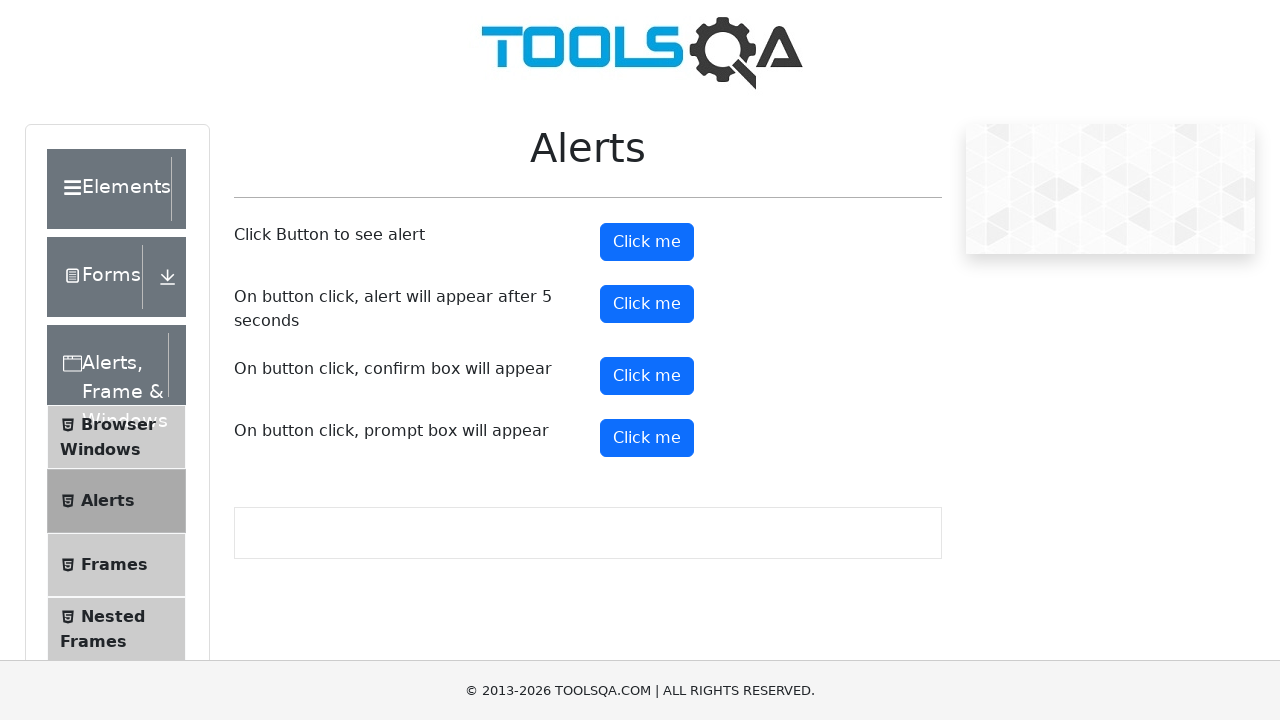

Clicked confirmation button to trigger first alert at (647, 376) on #confirmButton
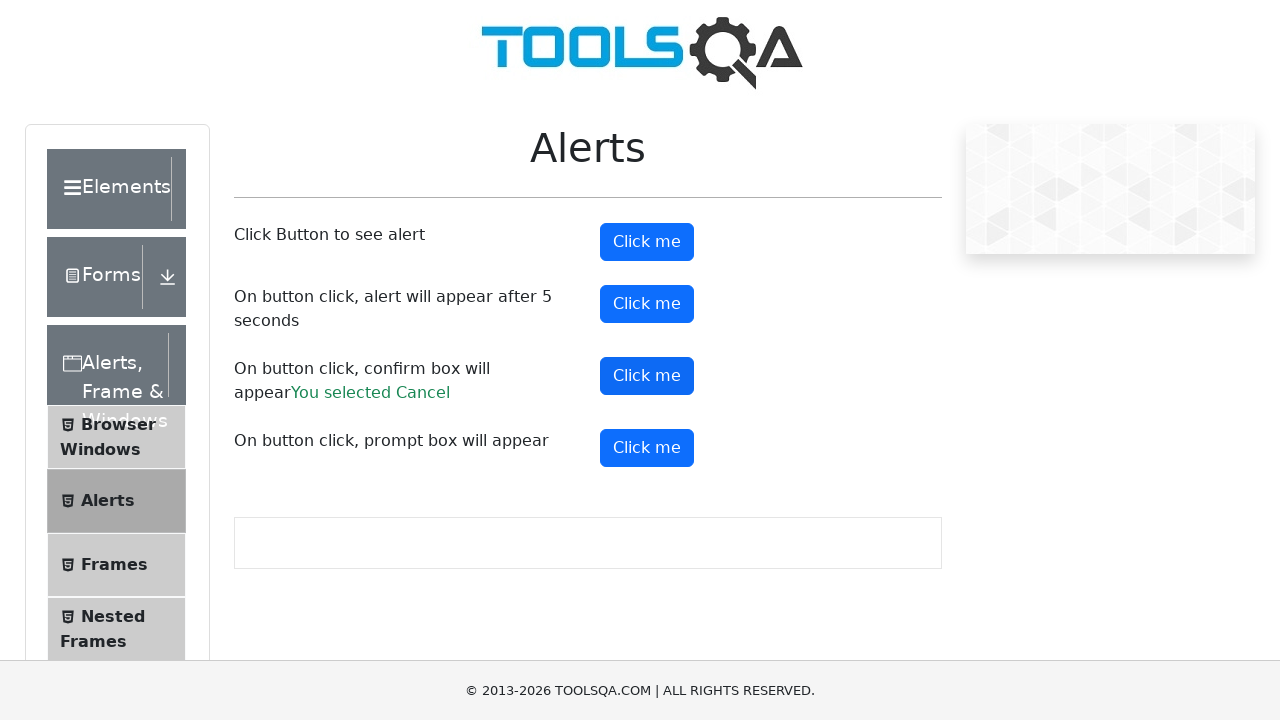

Set up dialog handler to accept confirmation alert
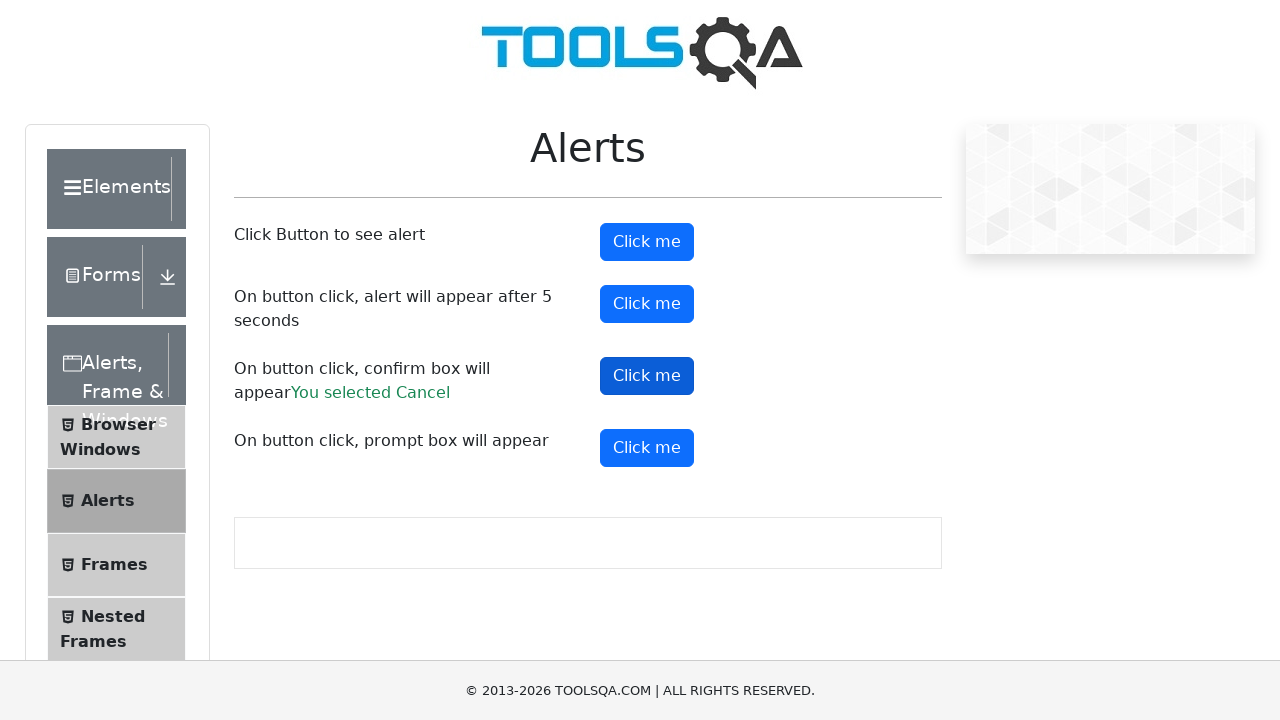

Clicked confirmation button again to trigger second alert at (647, 376) on #confirmButton
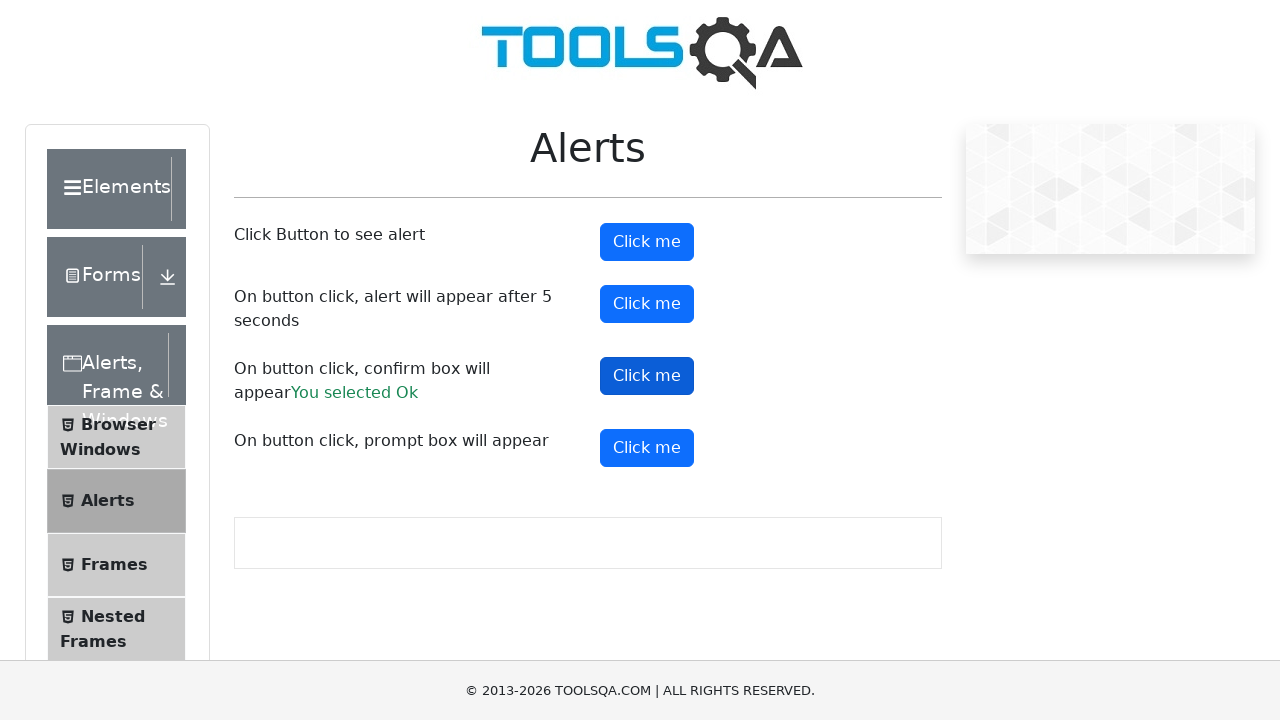

Set up dialog handler to dismiss confirmation alert
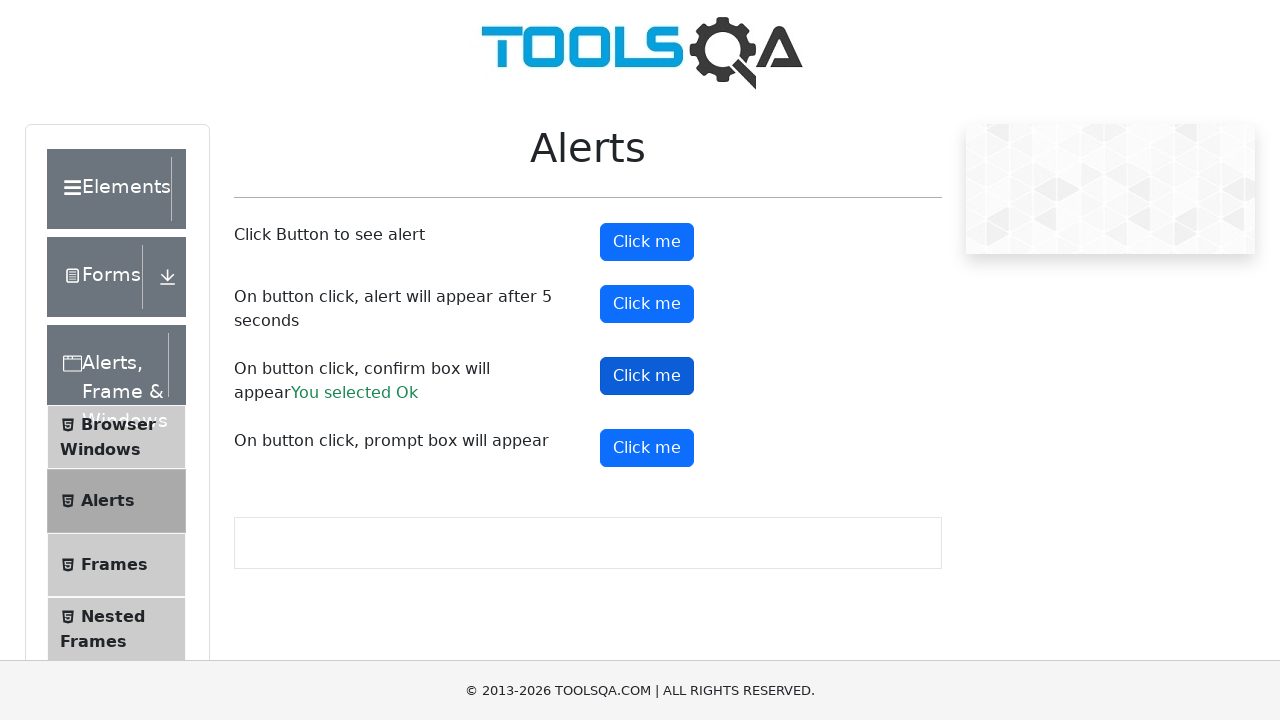

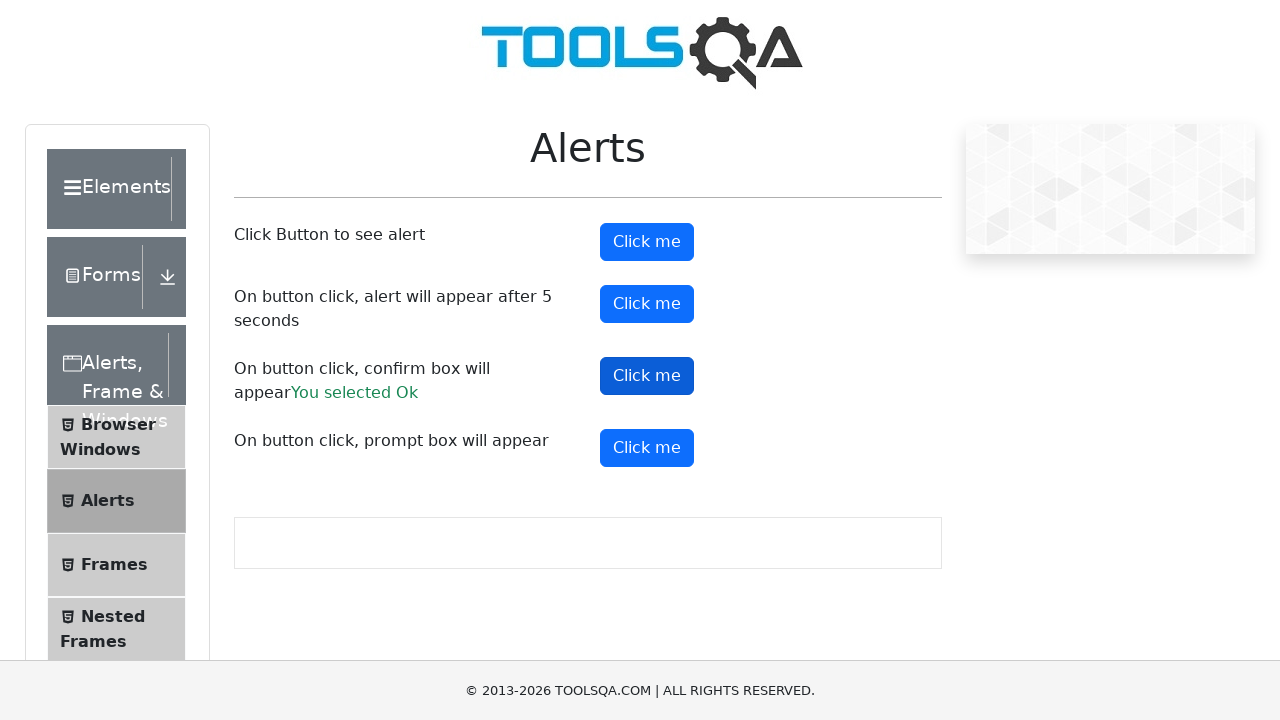